Tests drag and drop functionality on jQuery UI demo page by dragging an element and dropping it onto a target droppable area within an iframe

Starting URL: https://jqueryui.com/droppable/

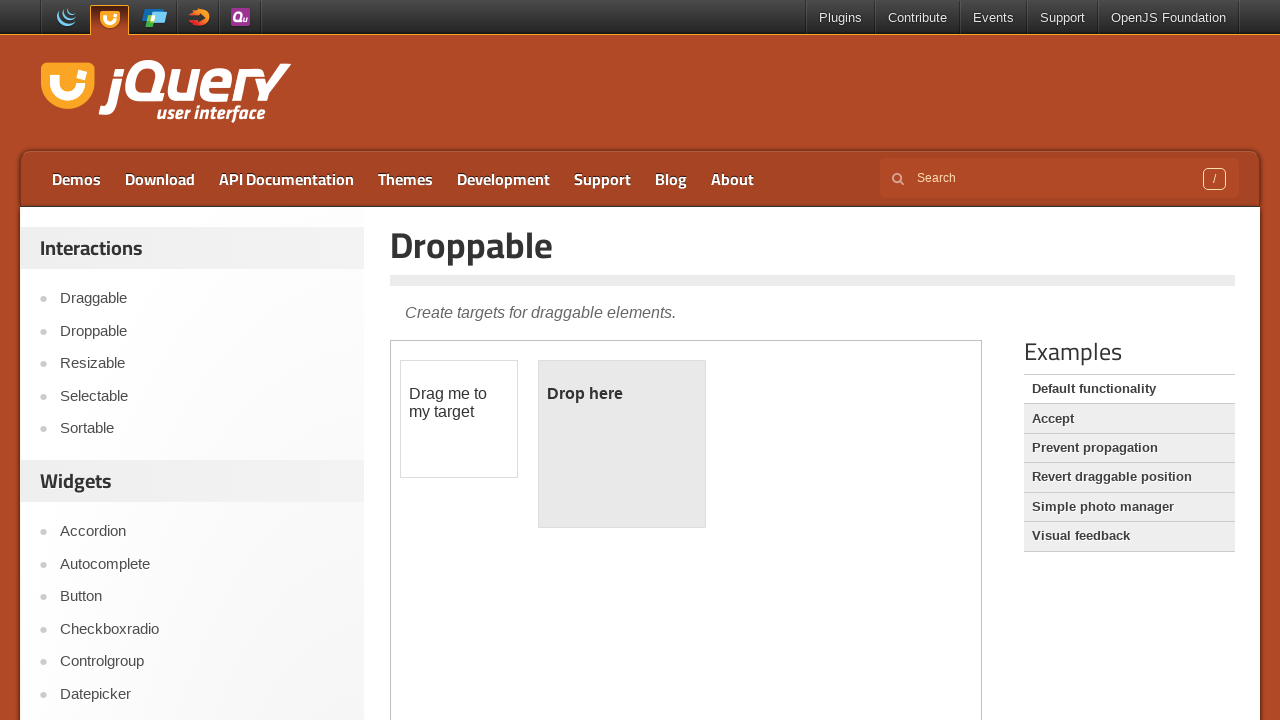

Located the iframe containing the drag and drop demo
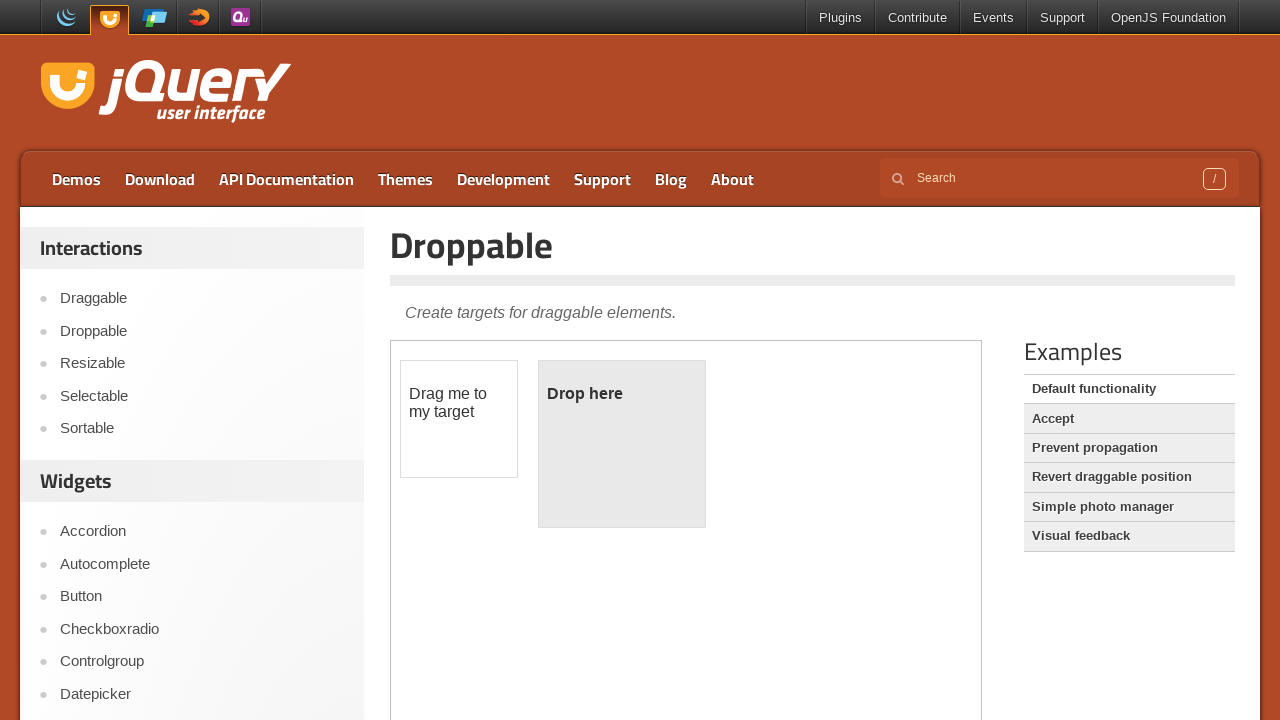

Dragged the draggable element and dropped it onto the droppable target area at (622, 444)
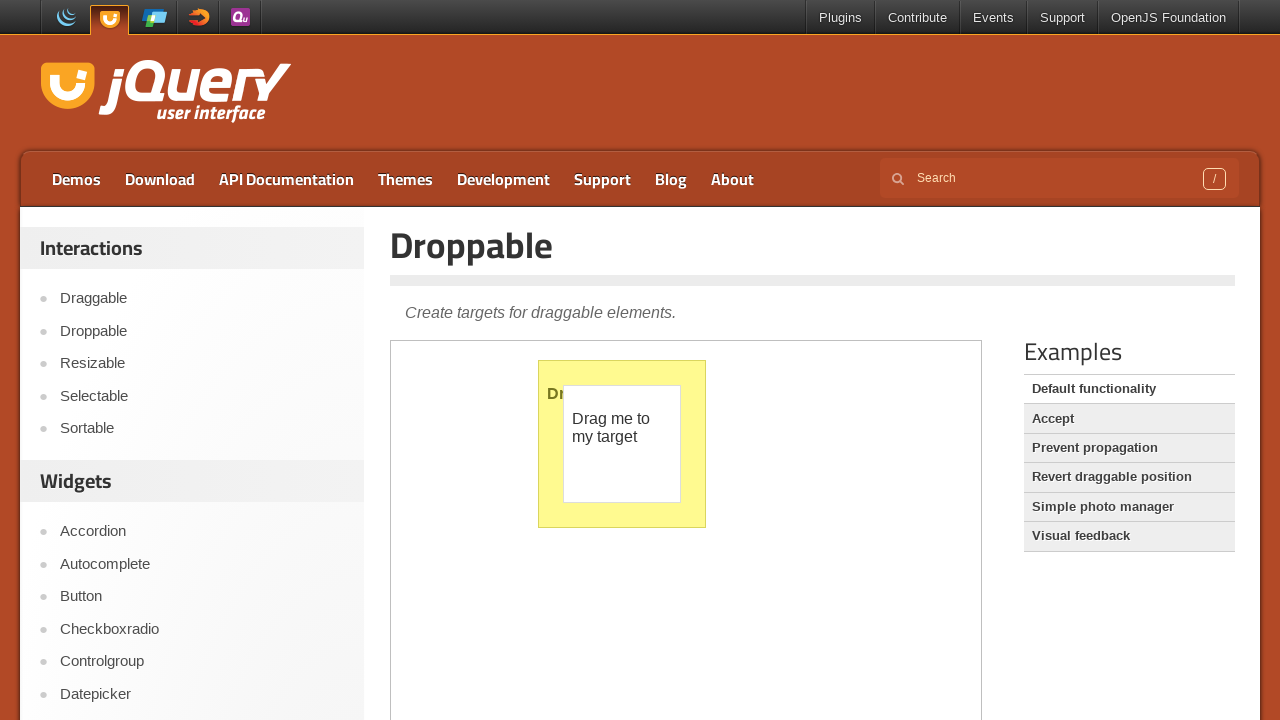

Waited for drag and drop animation to complete
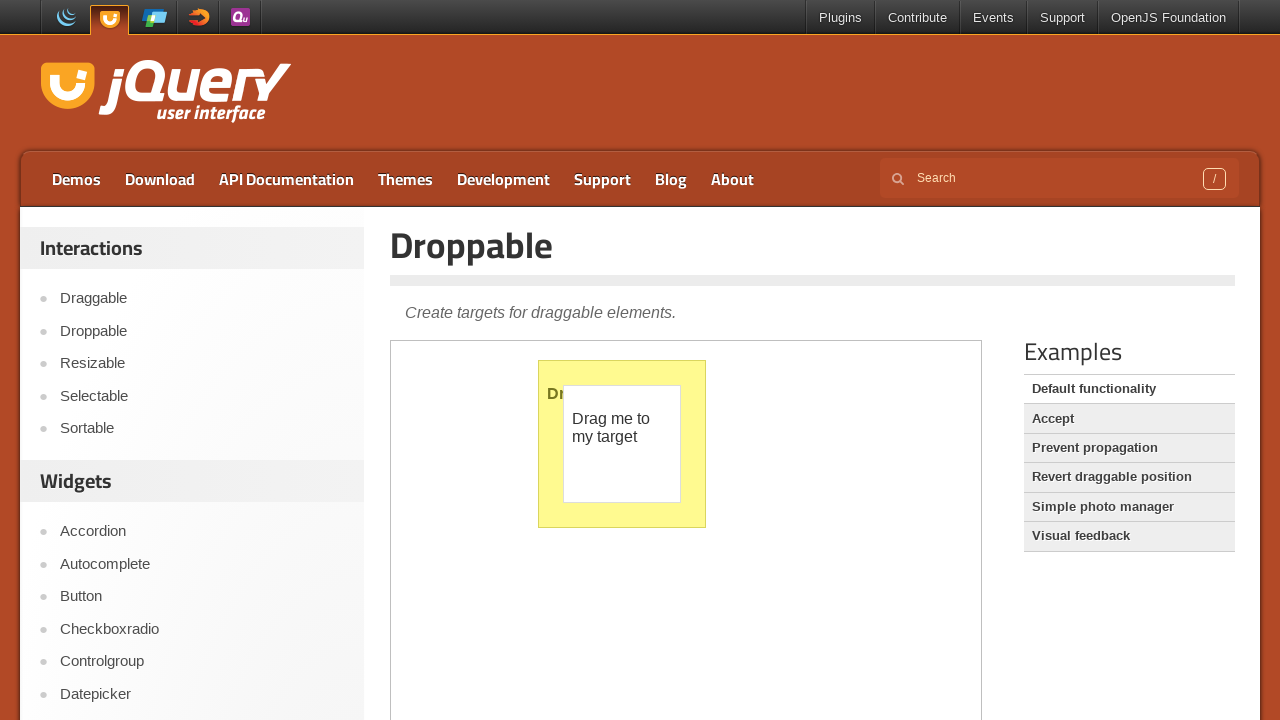

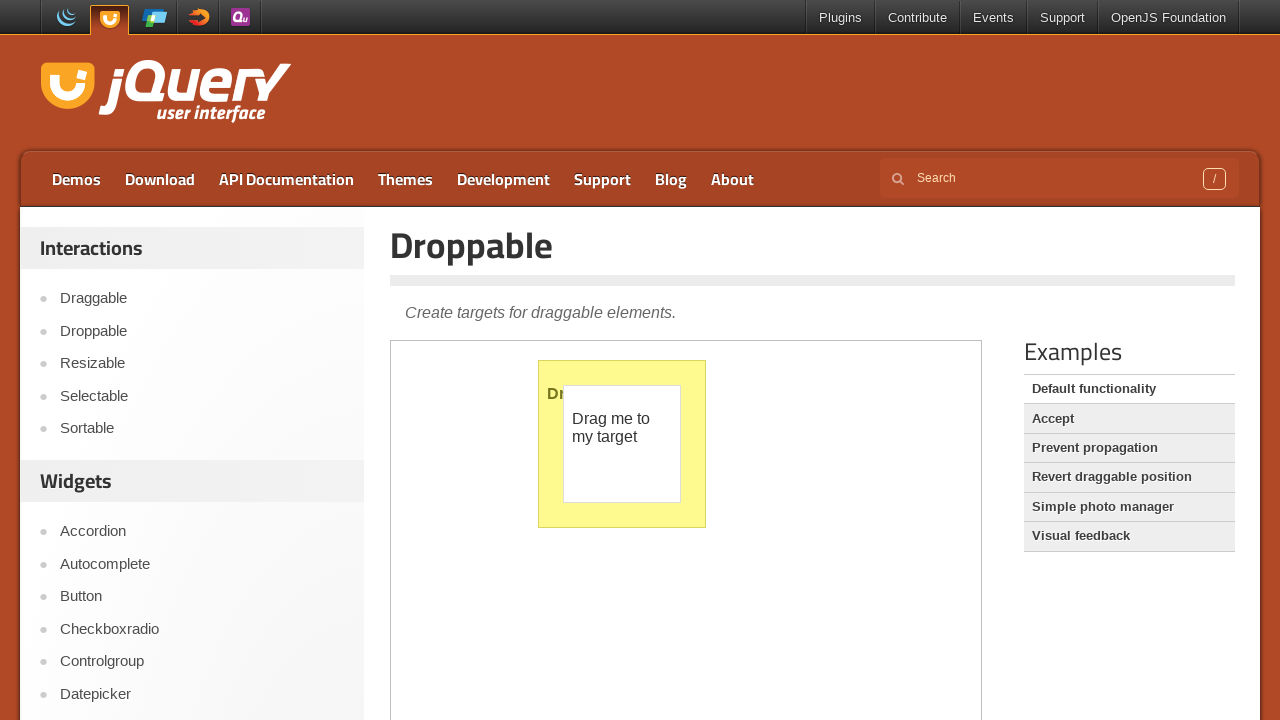